Tests the Playwright documentation site by clicking the "Get started" link and verifying the Installation heading is visible

Starting URL: https://playwright.dev/

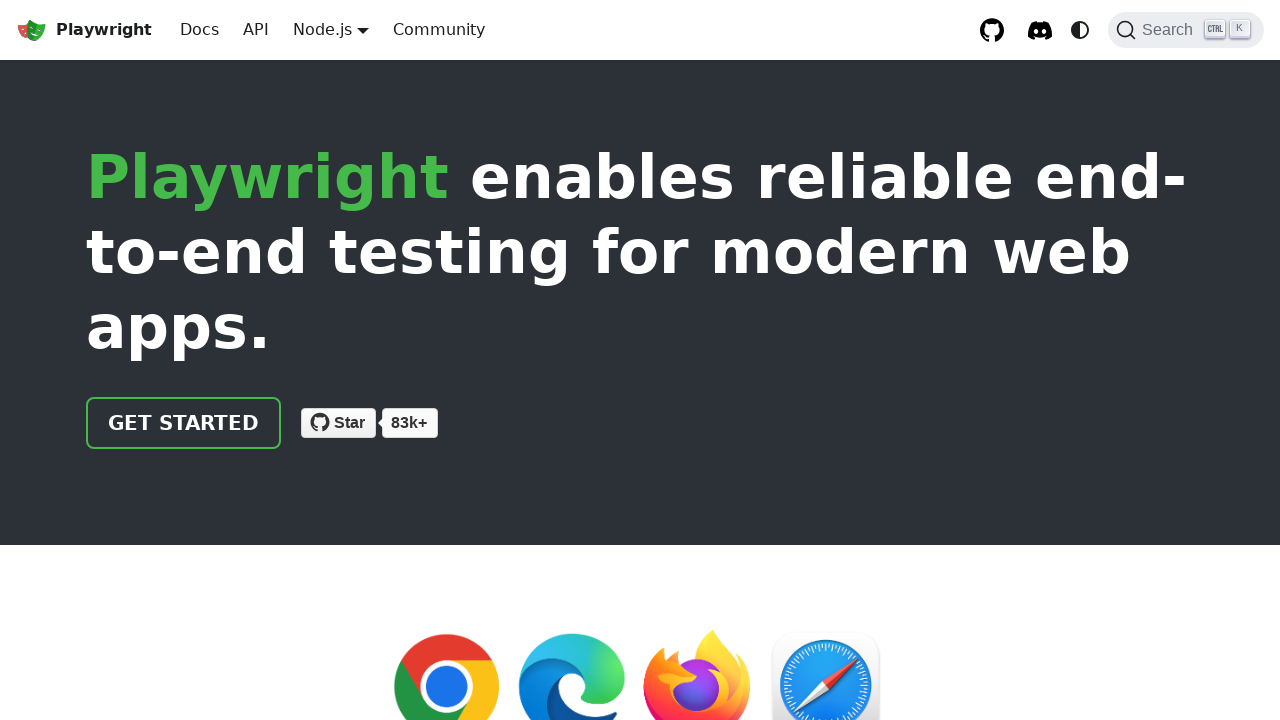

Clicked 'Get started' link on Playwright documentation site at (184, 423) on internal:role=link[name="Get started"i]
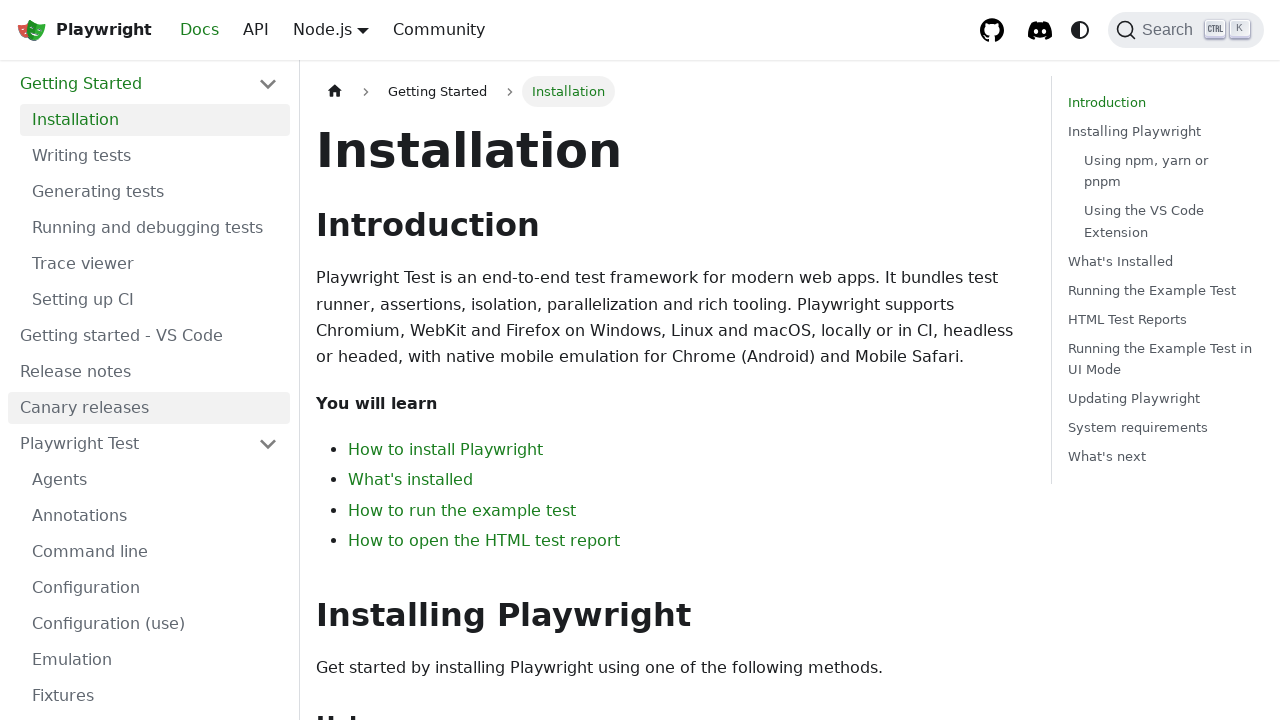

Installation heading is visible
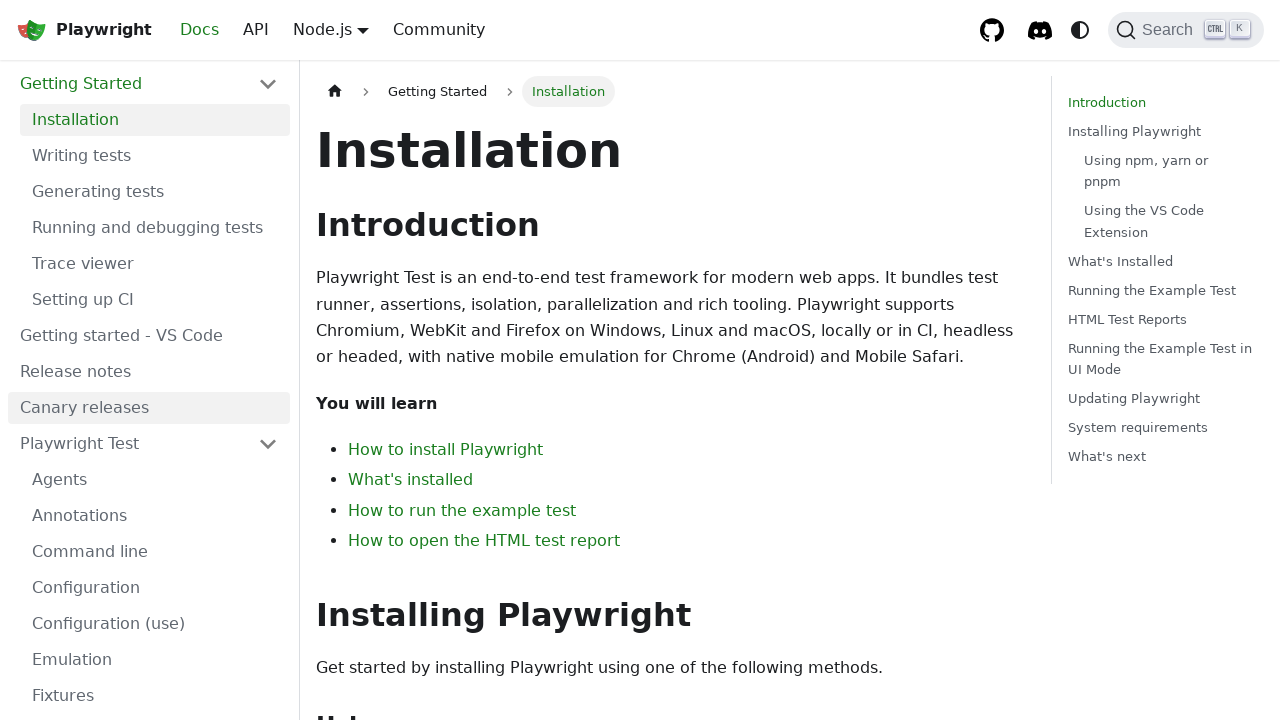

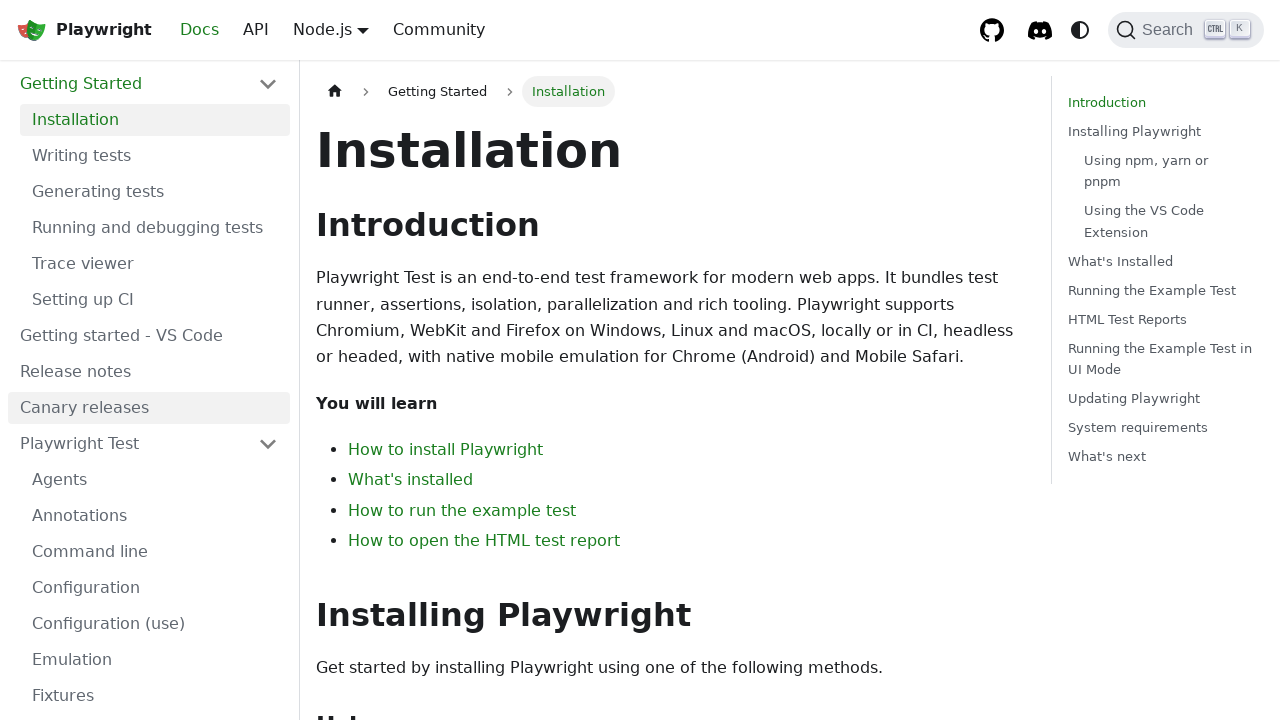